Tests confirmation popup functionality by clicking a button to trigger a confirm dialog and dismissing it

Starting URL: https://demoqa.com/alerts

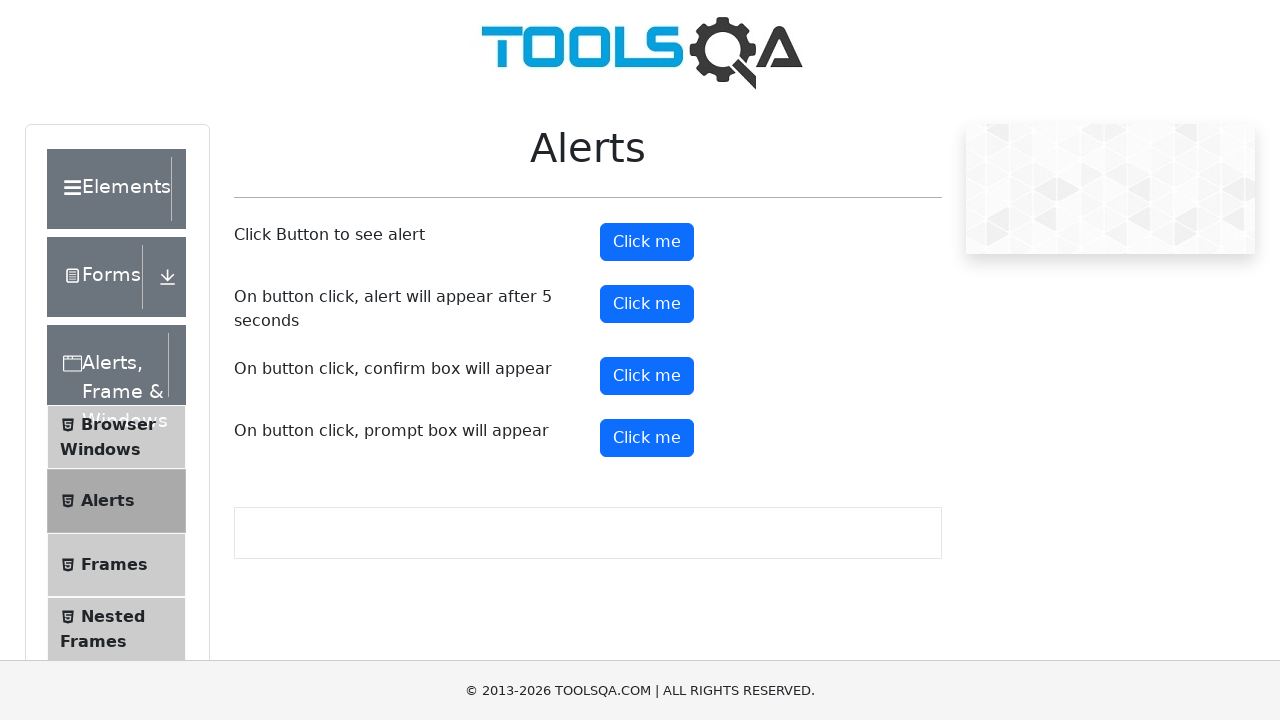

Set up dialog handler to dismiss confirmation popups
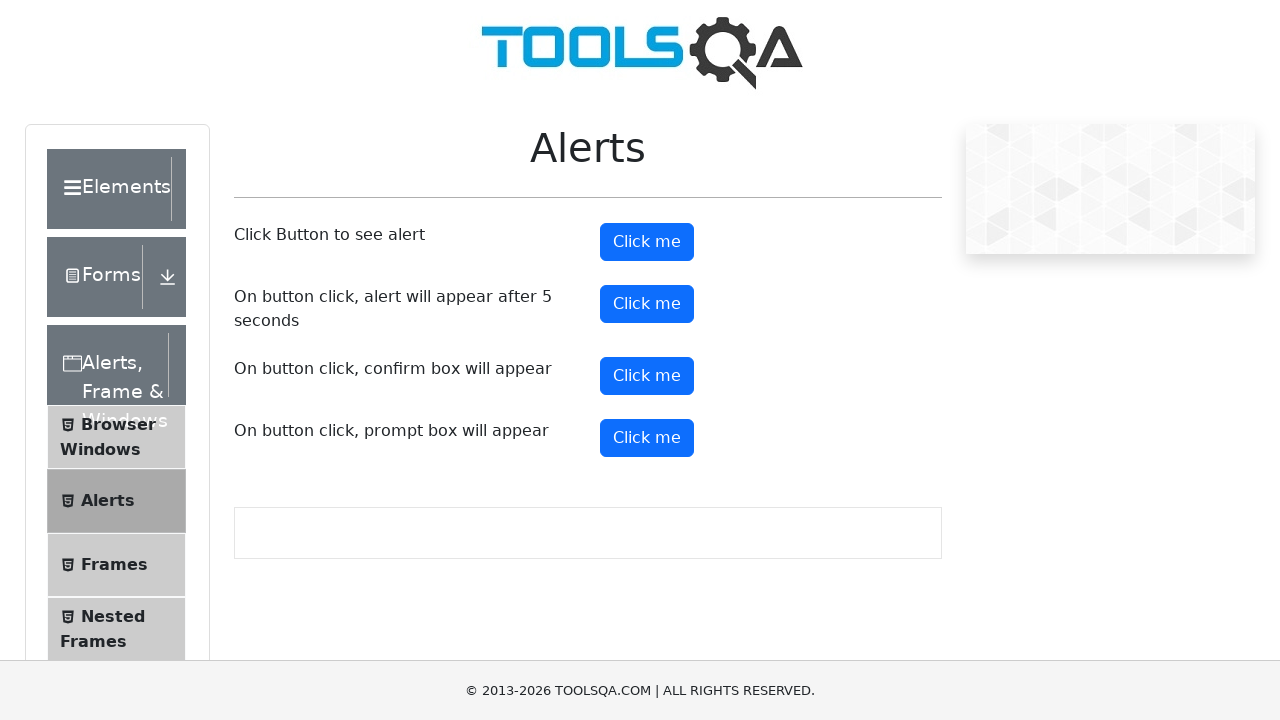

Clicked confirm button to trigger confirmation popup at (647, 376) on #confirmButton
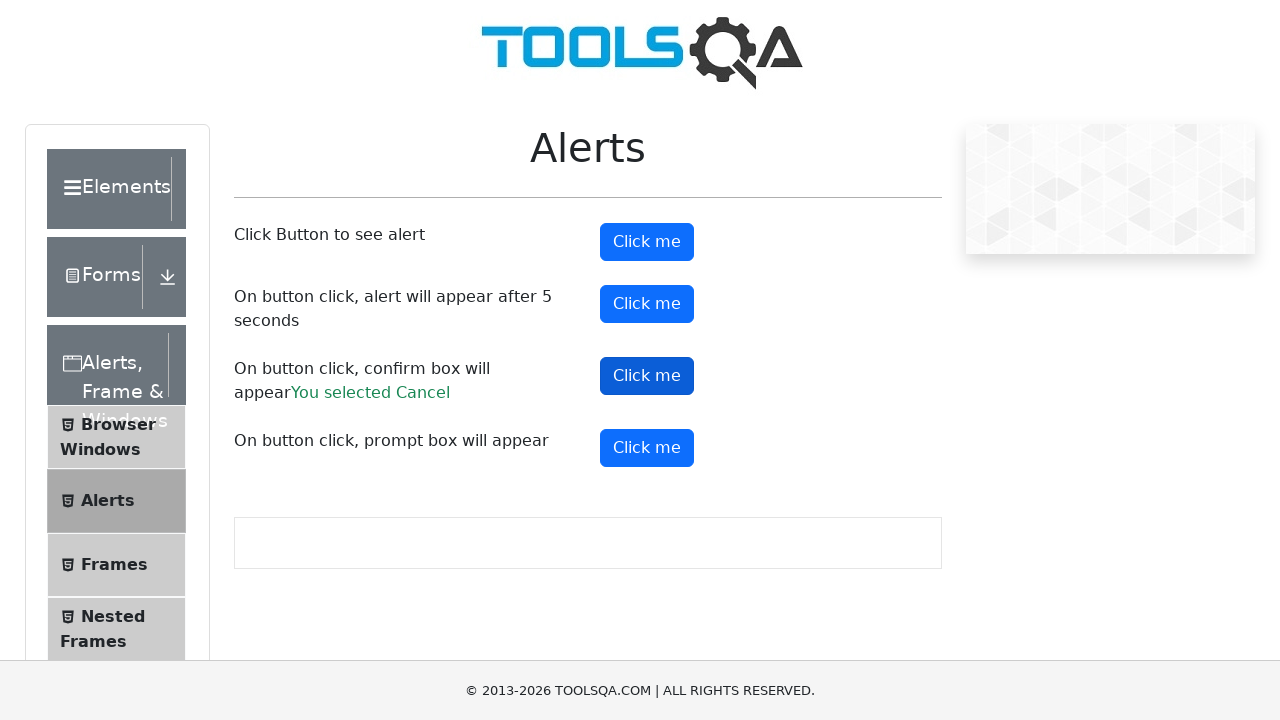

Waited for dialog interaction to complete
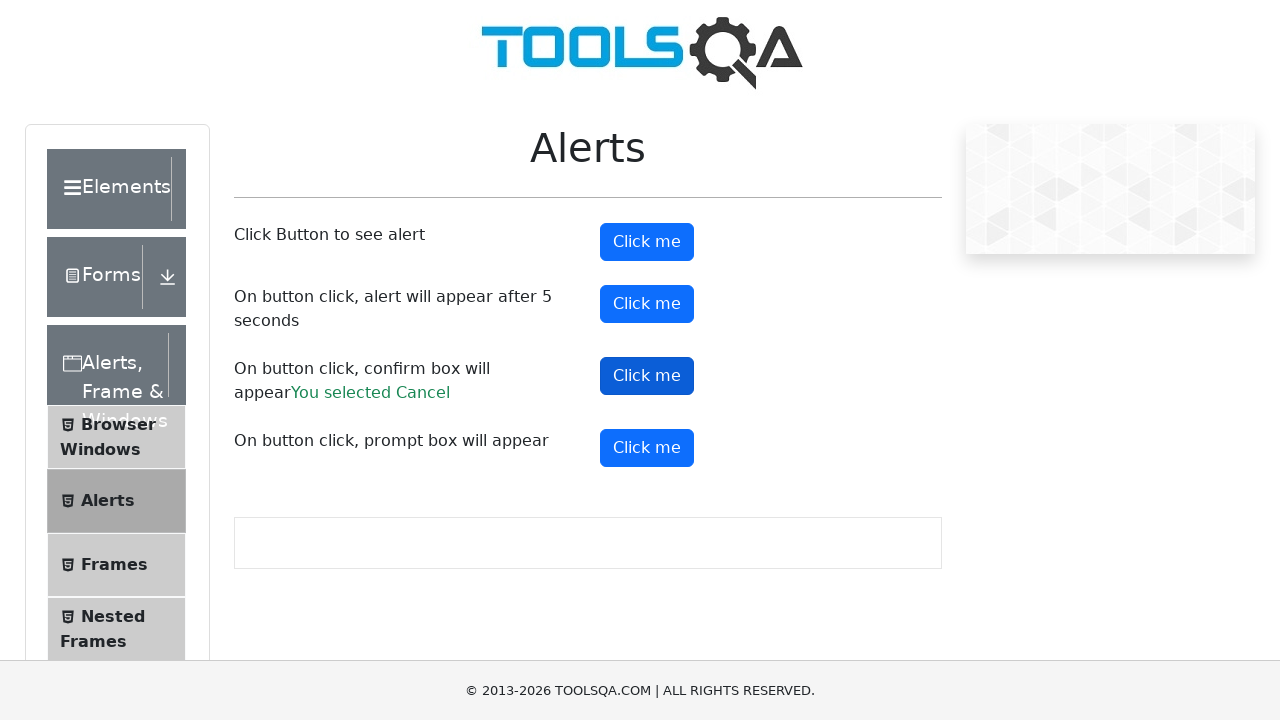

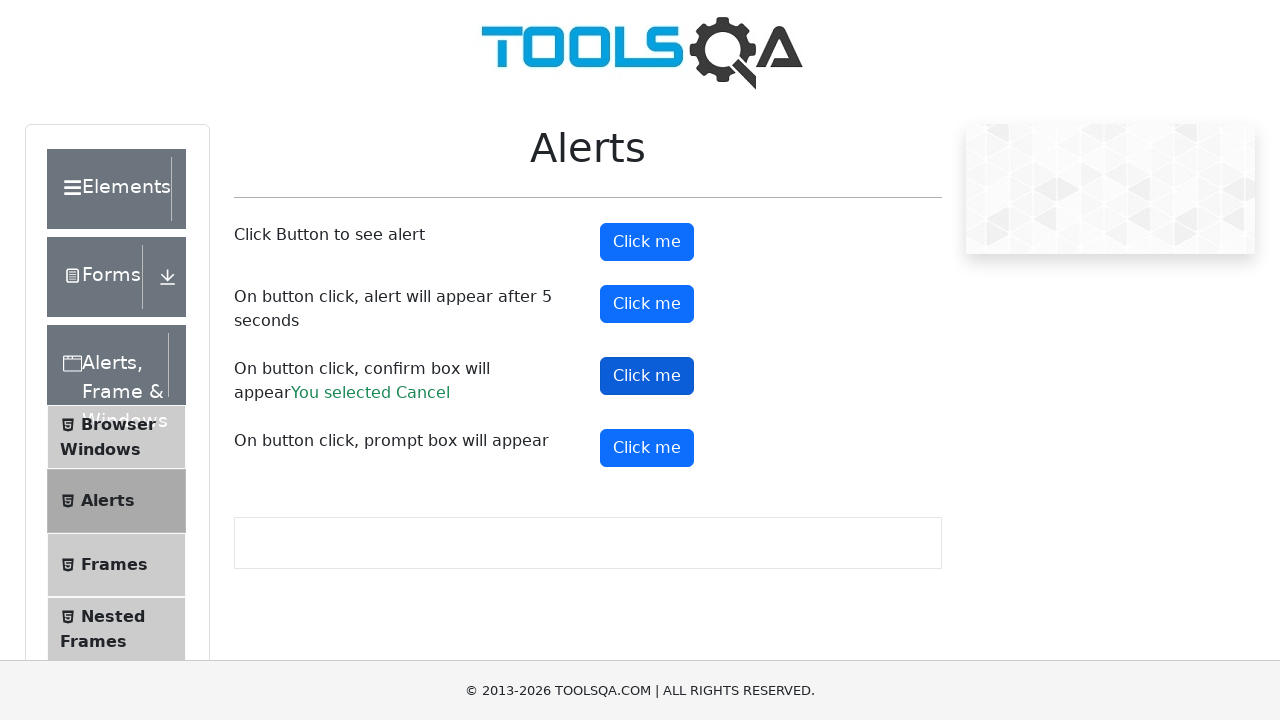